Tests the DemoQA text box form by navigating to the Elements section, clicking on Text Box, filling out the form fields (full name, email, current address, permanent address), submitting the form, and verifying the output is displayed.

Starting URL: https://demoqa.com

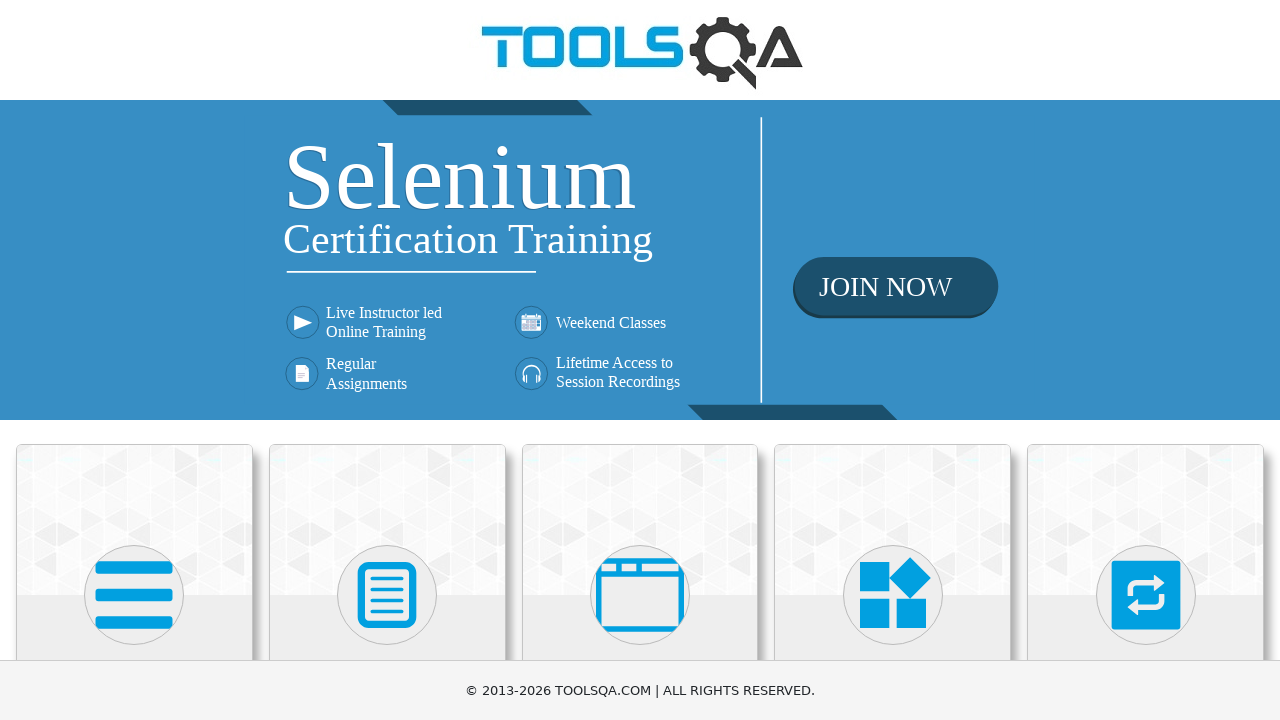

Navigated to DemoQA homepage
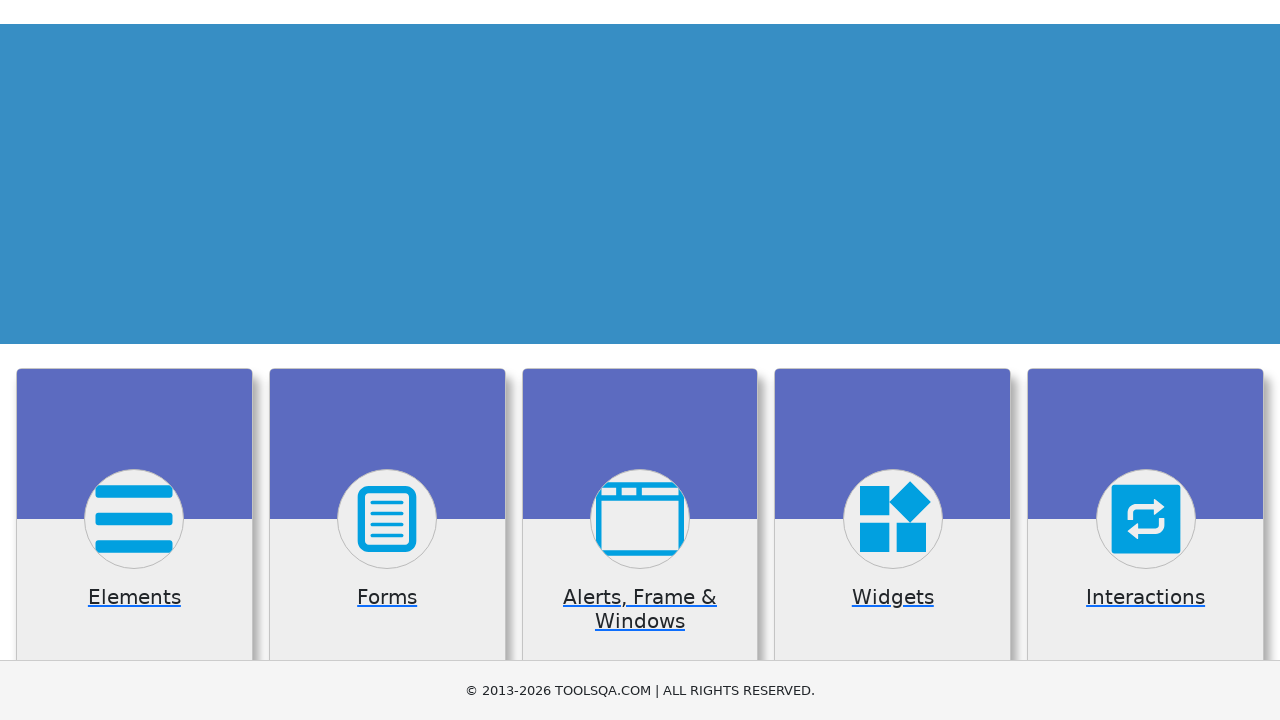

Clicked on Elements menu at (134, 360) on xpath=//h5[text()='Elements']
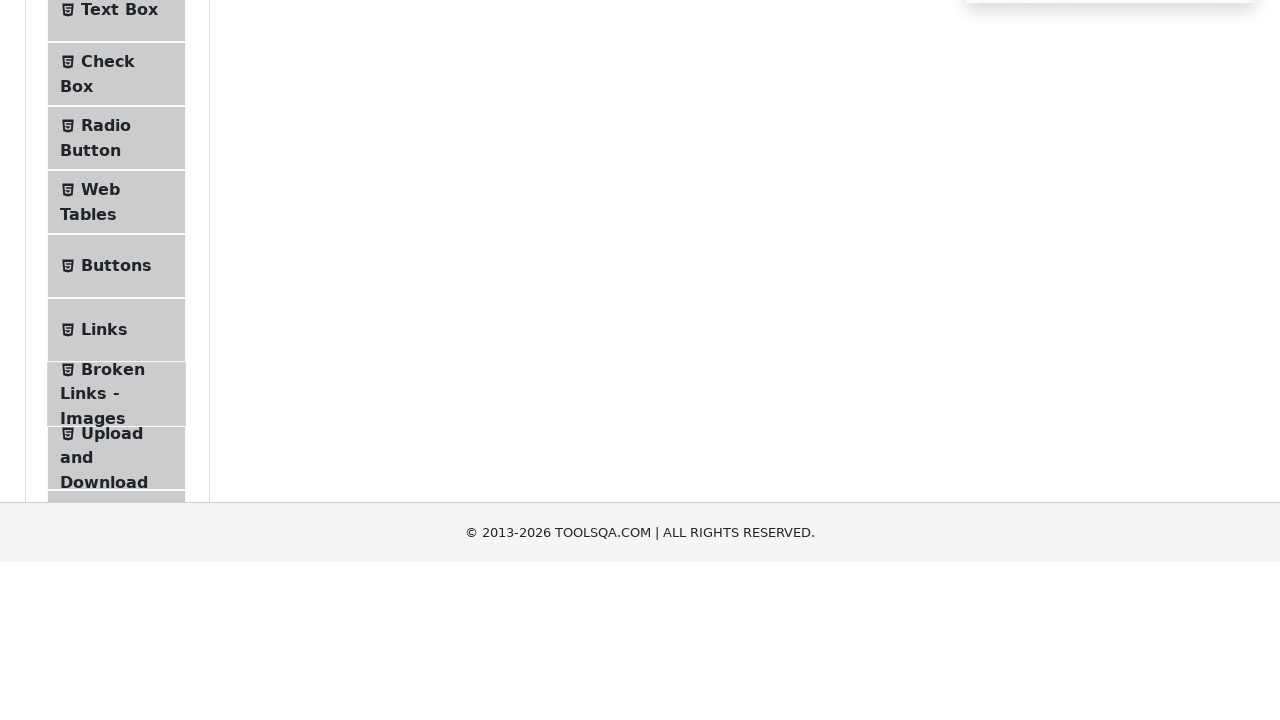

Navigated to Elements page
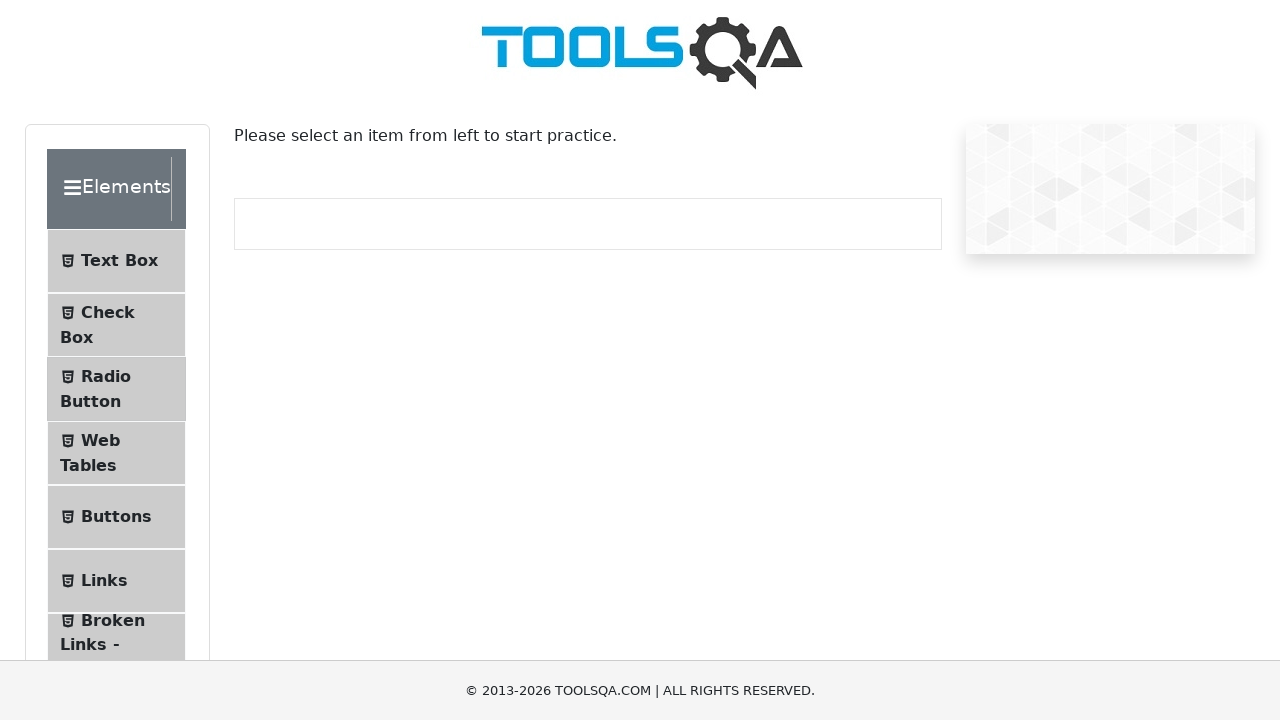

Clicked on Text Box option at (119, 261) on xpath=//span[text()='Text Box']
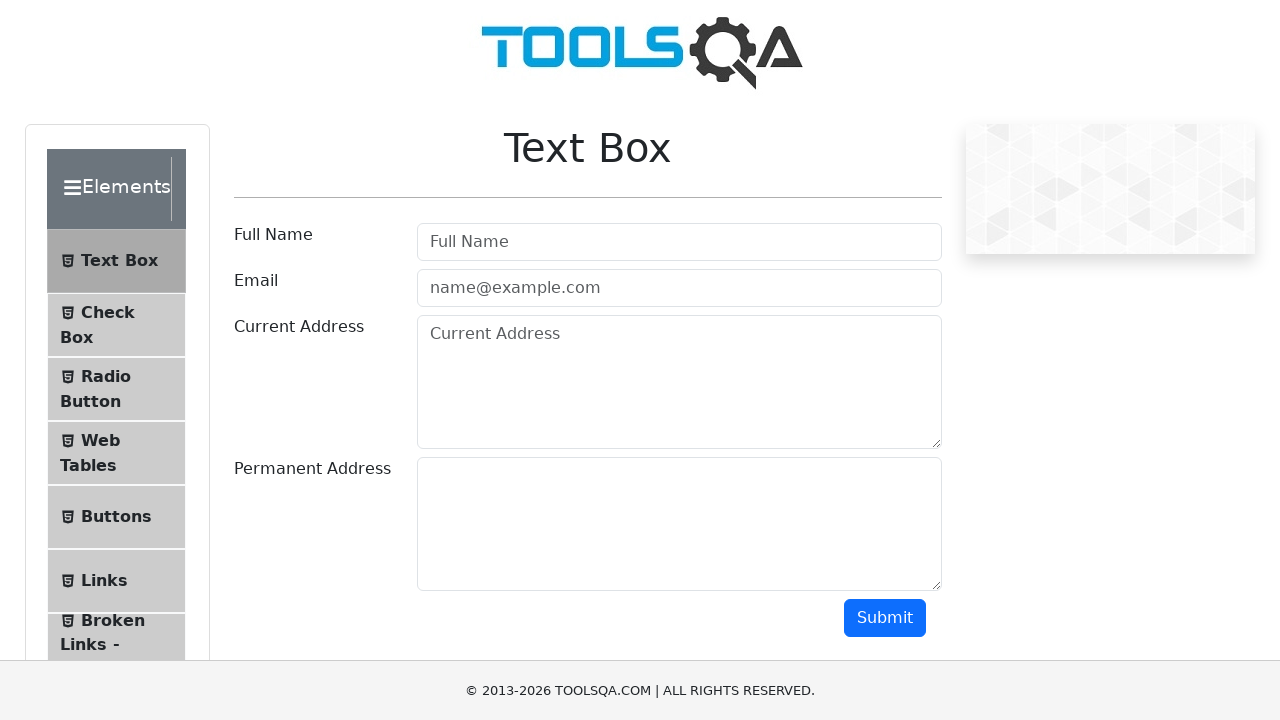

Navigated to Text Box form page
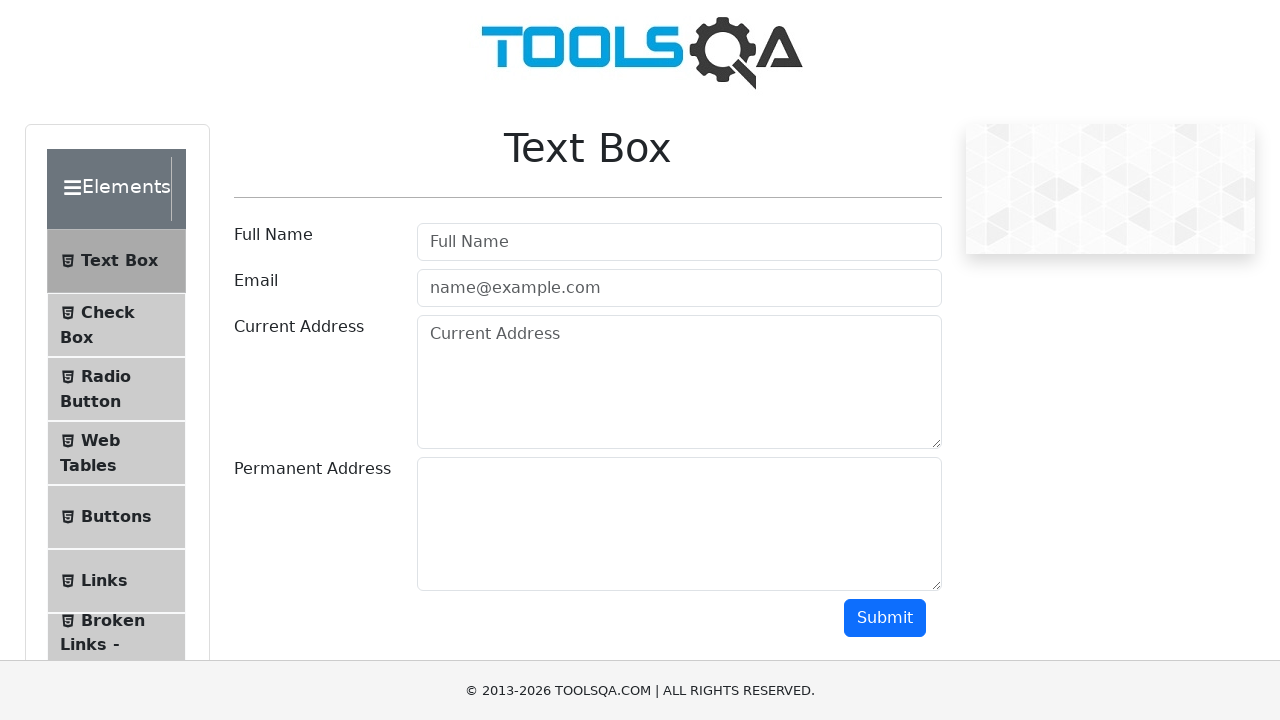

Filled Full Name field with 'Alexandra Munteanu' on #userName
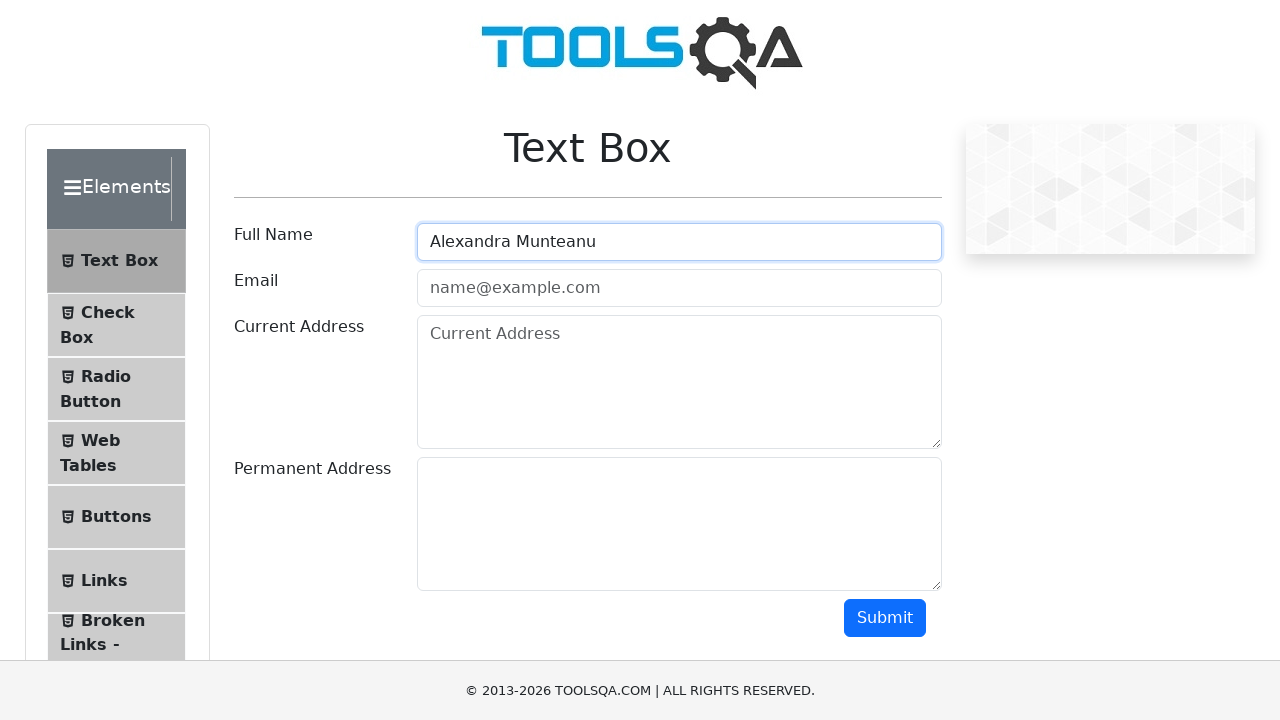

Filled Email field with 'alexandra.munteanu@mail.com' on #userEmail
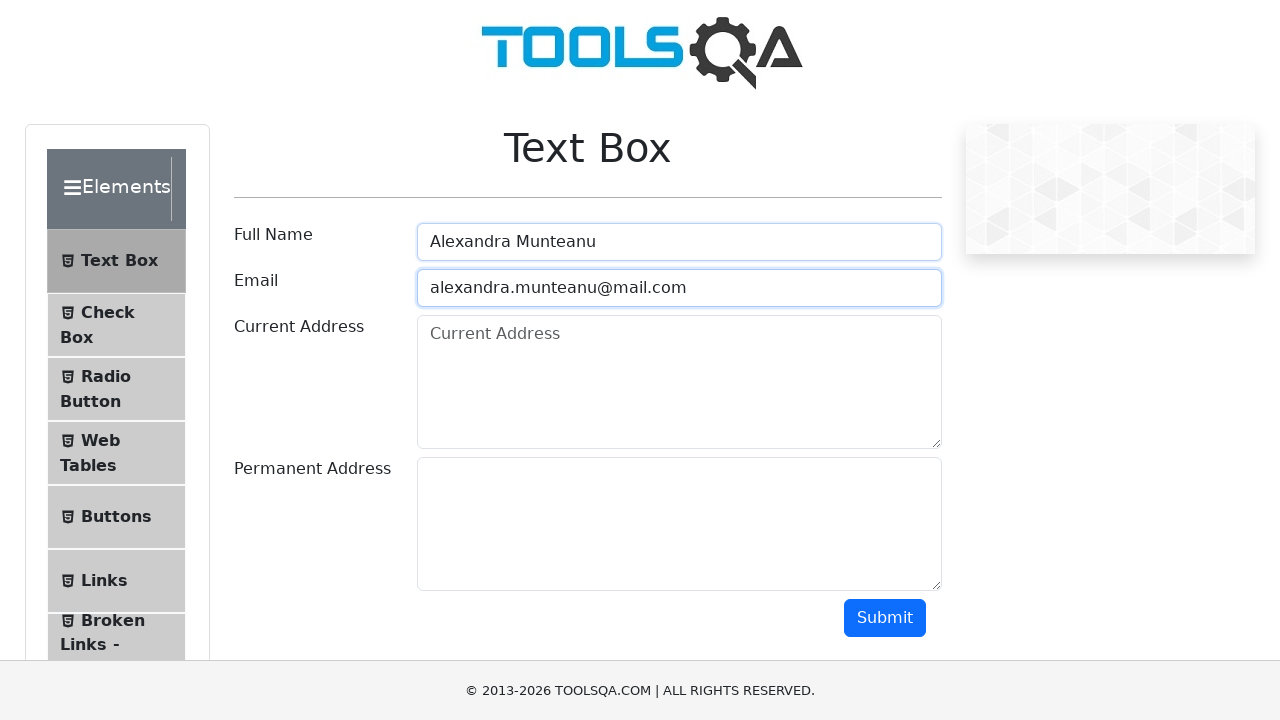

Filled Current Address field with 'strada George Emil Palade' on #currentAddress
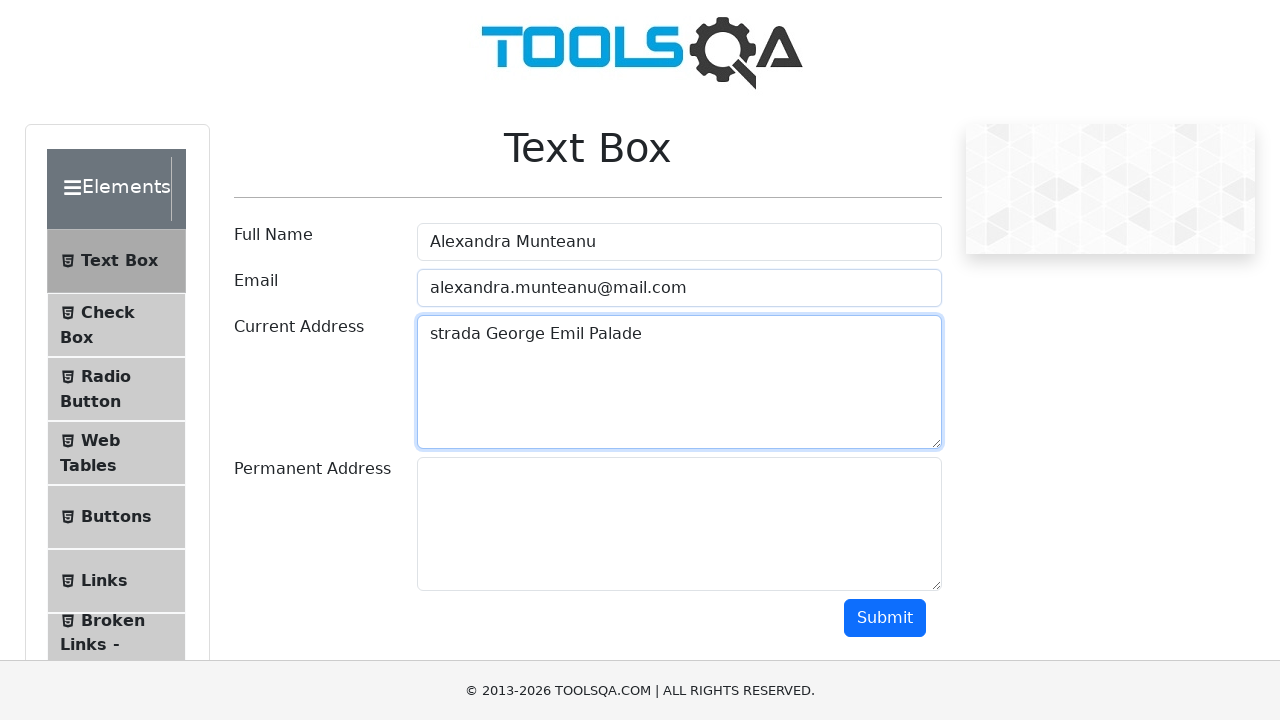

Filled Permanent Address field with 'strada Palat' on #permanentAddress
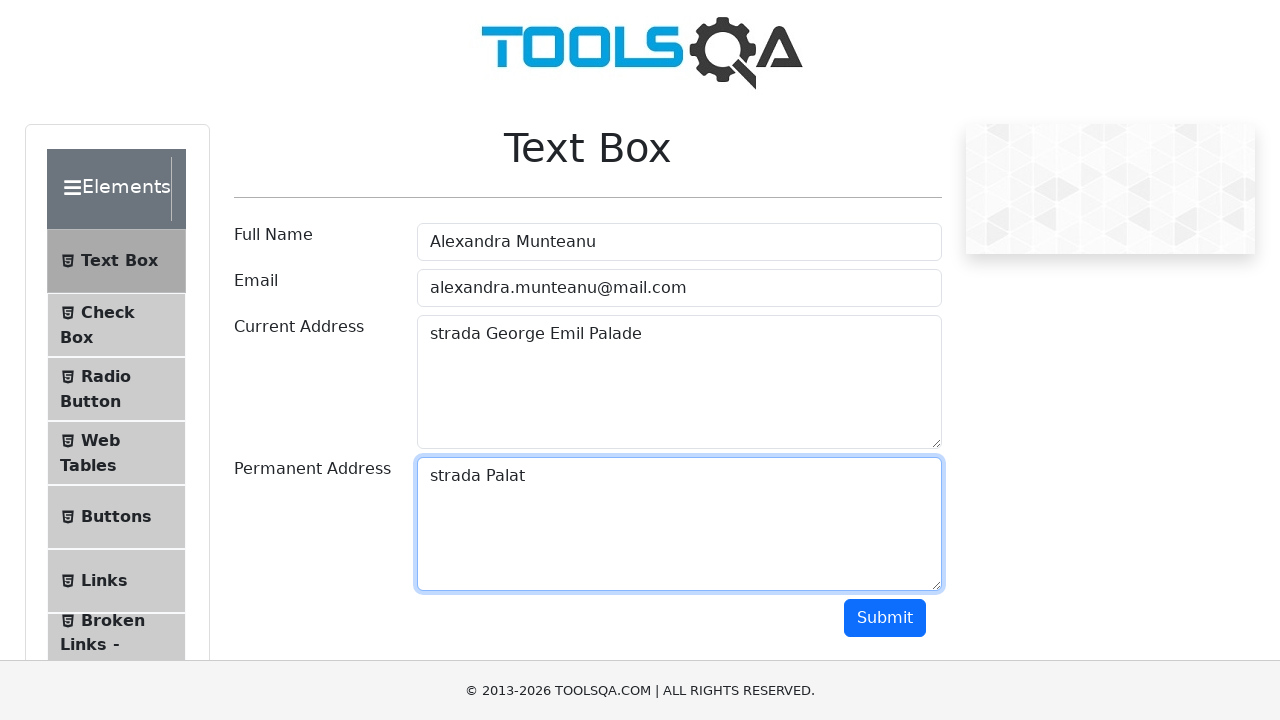

Clicked Submit button to submit the form at (885, 618) on #submit
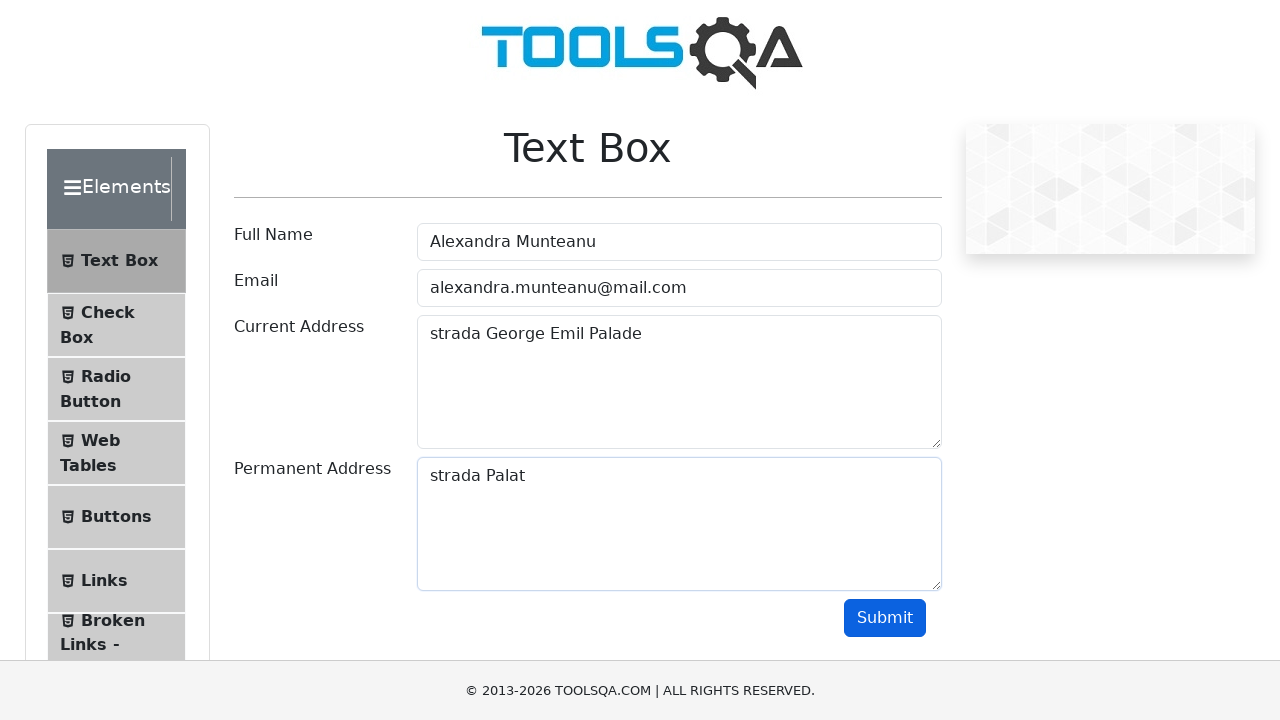

Form output section is now visible, confirming successful submission
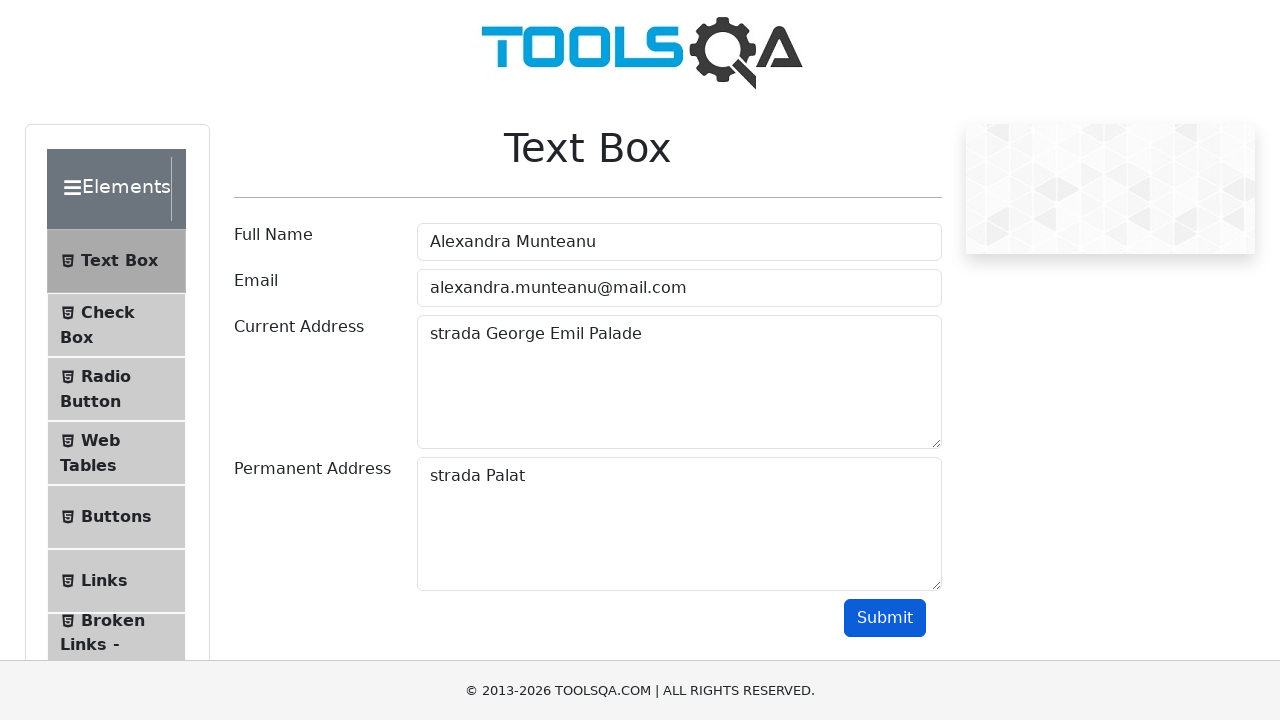

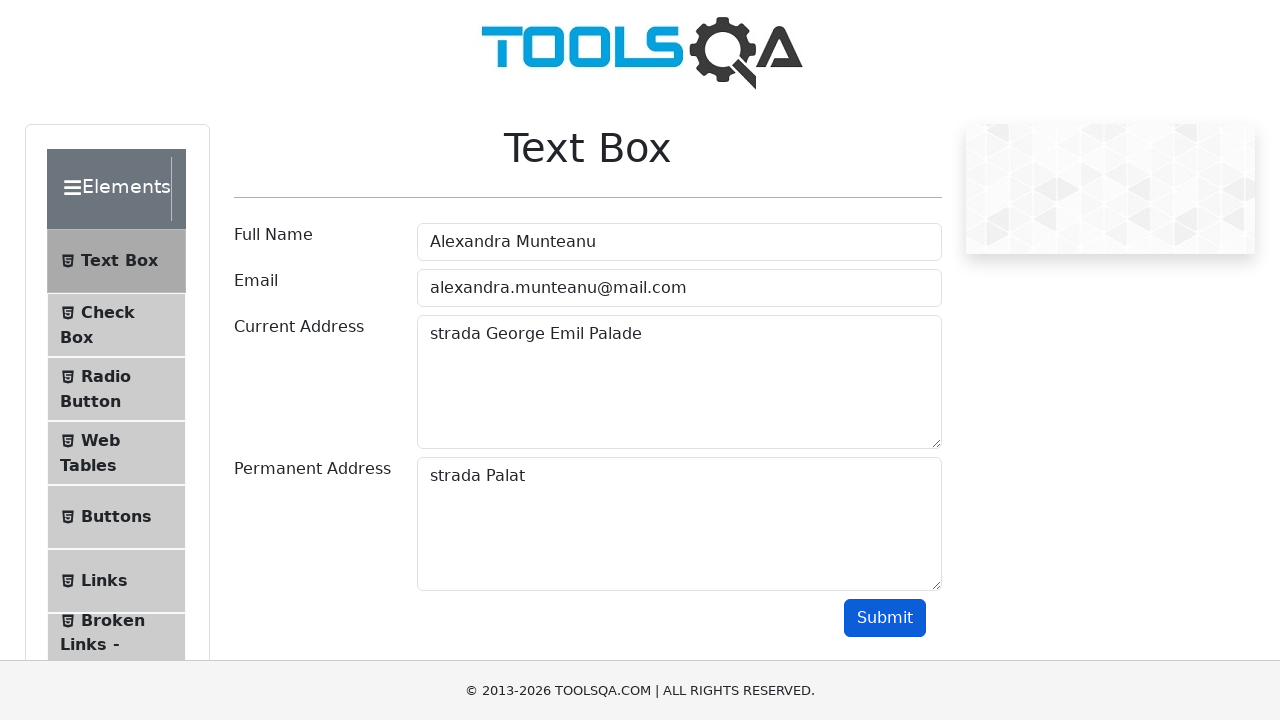